Tests mouse click and hold functionality on a draggable element to verify drag interaction works

Starting URL: https://awesomeqa.com/selenium/mouse_interaction.html

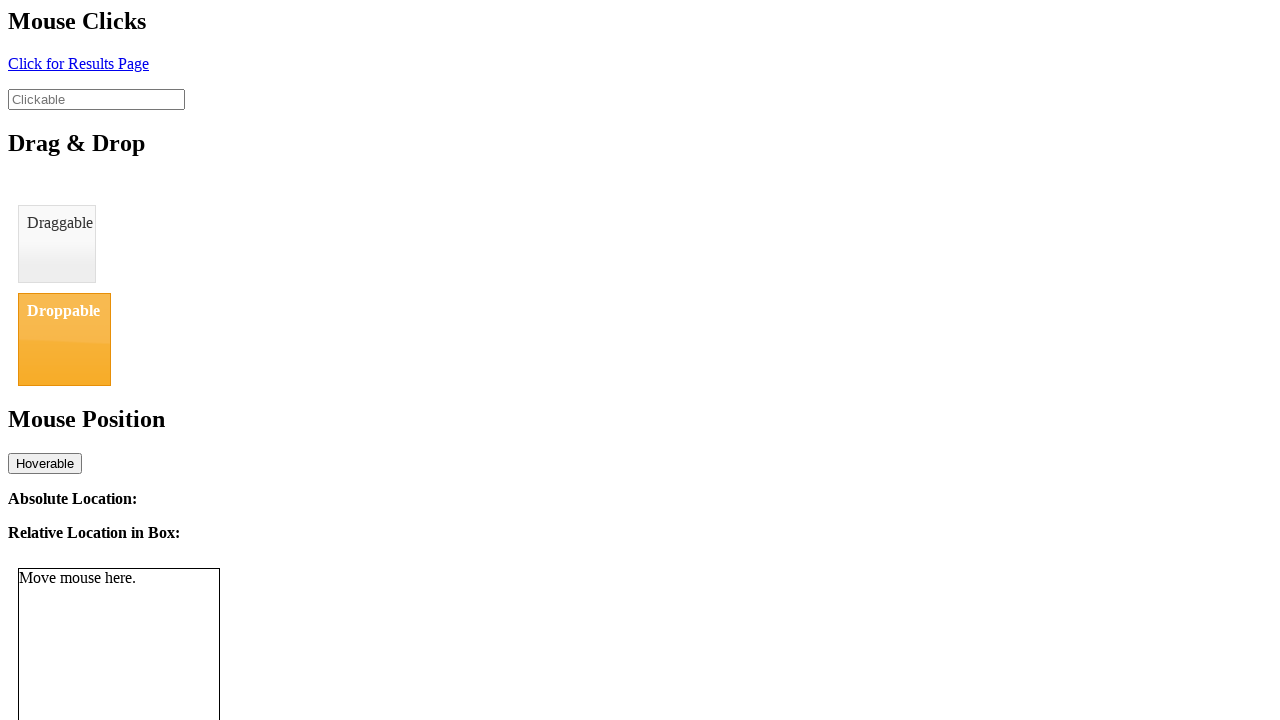

Located draggable element with ID 'draggable'
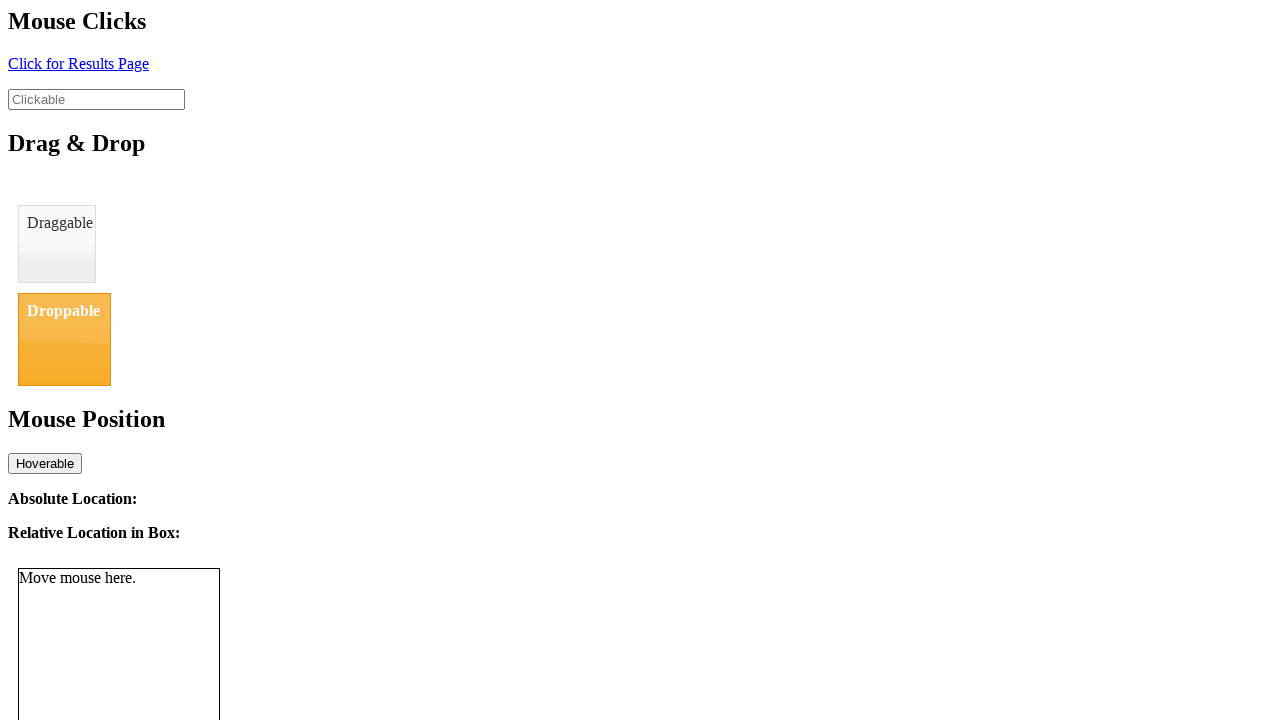

Hovered over draggable element at (57, 244) on #draggable
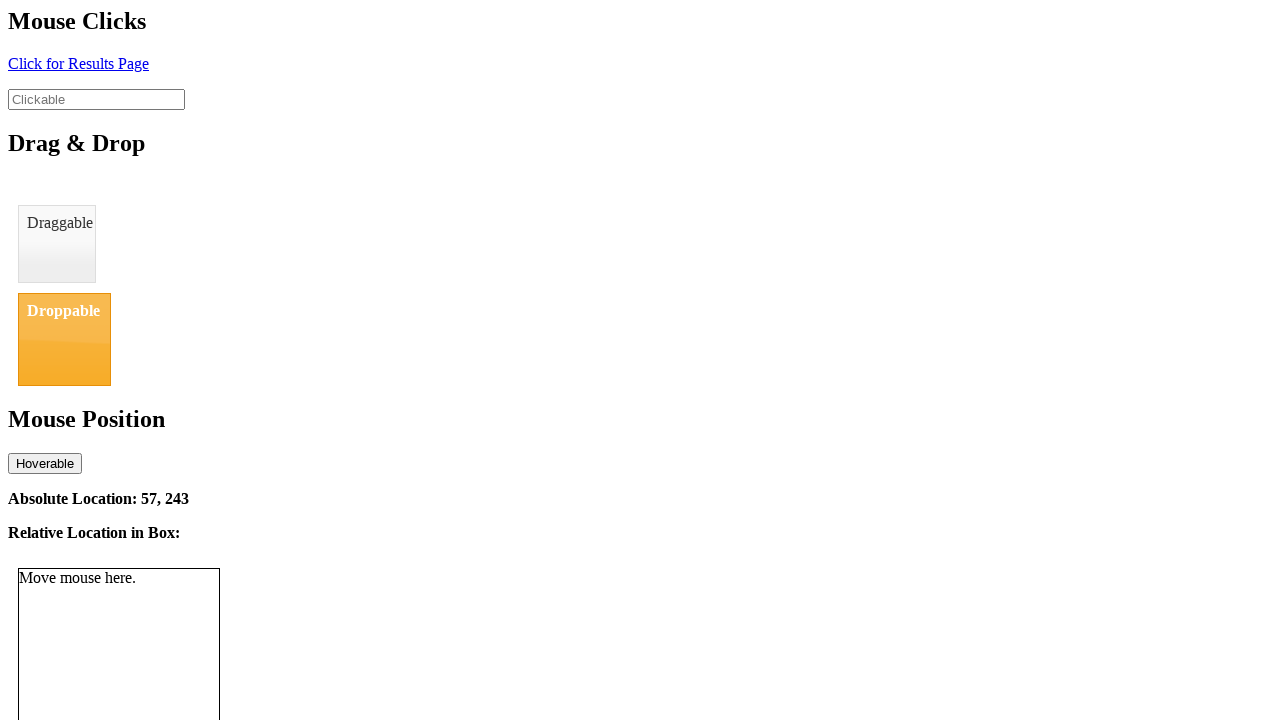

Pressed down mouse button to initiate drag at (57, 244)
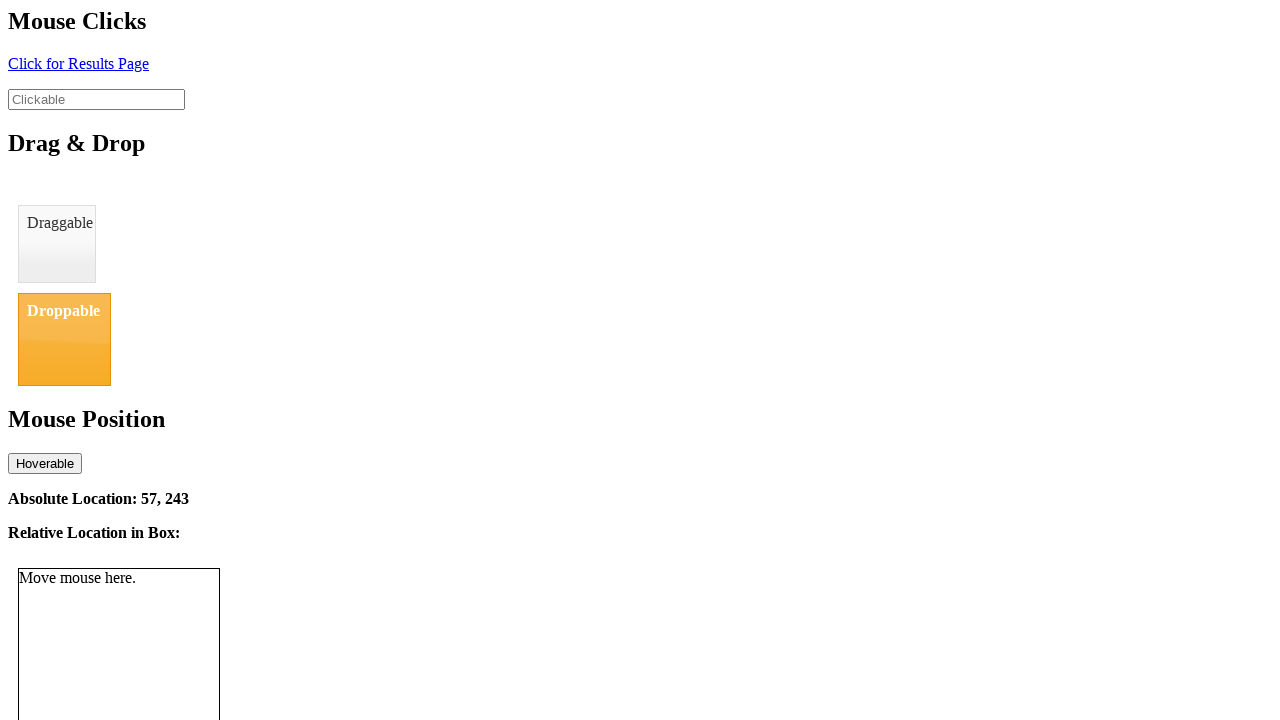

Moved mouse to position (100, 100) while holding button down at (100, 100)
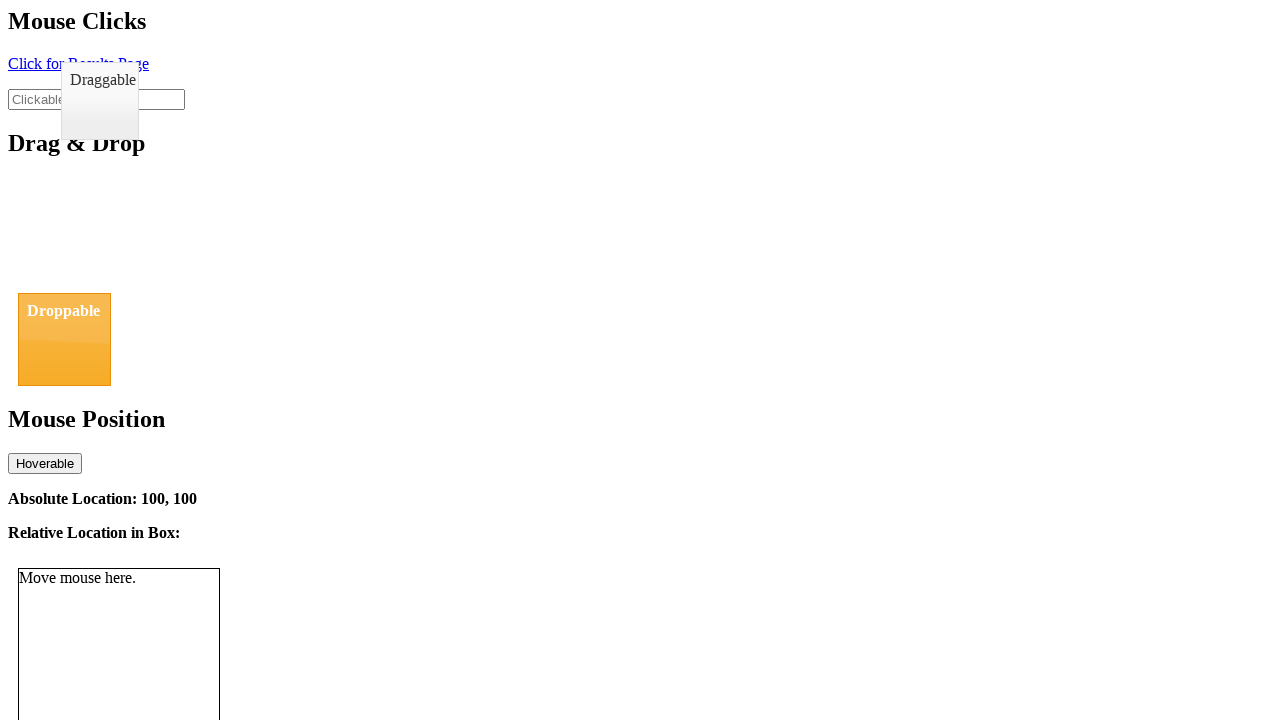

Released mouse button to complete drag interaction at (100, 100)
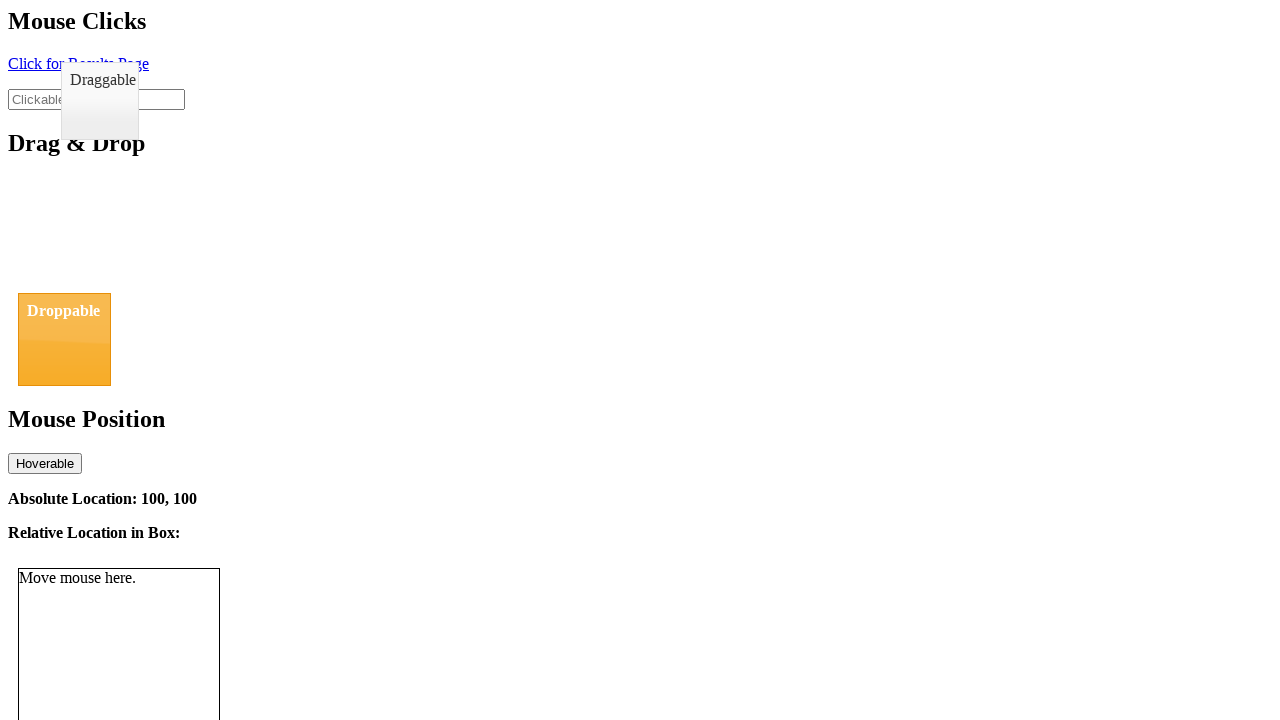

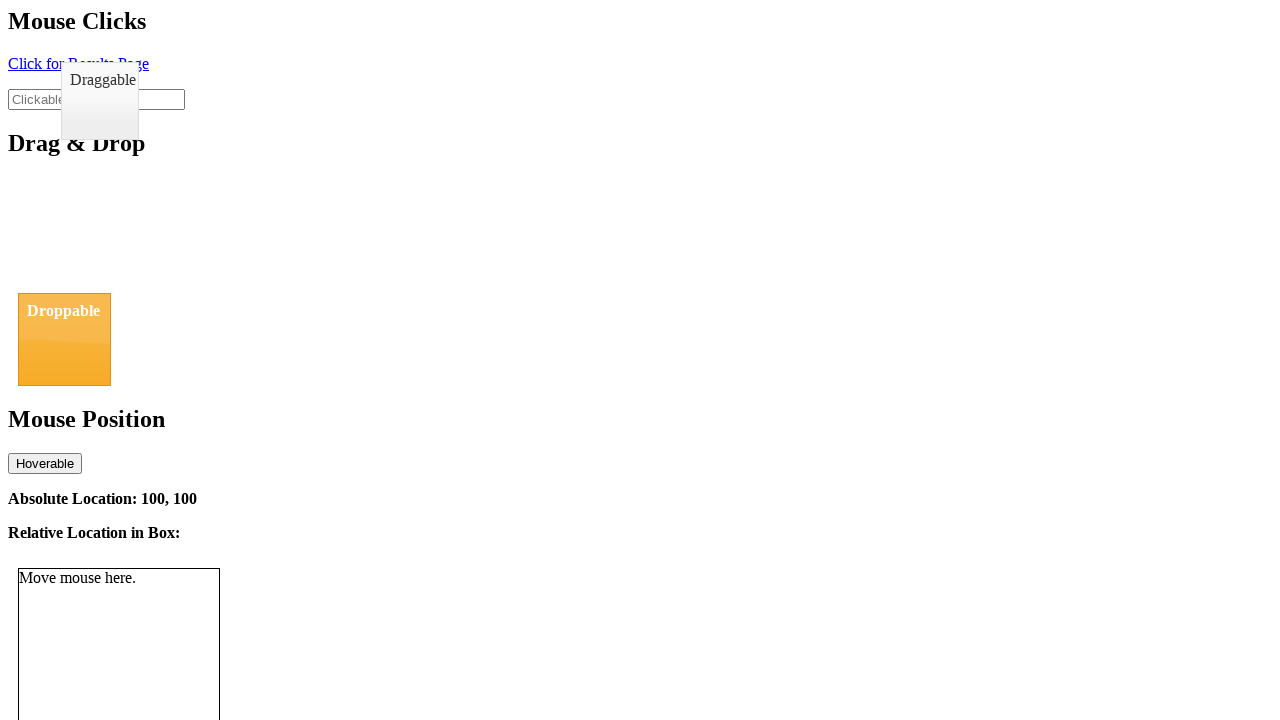